Tests popup window without name by typing in both the popup and main window

Starting URL: https://wcaquino.me/selenium/componentes.html

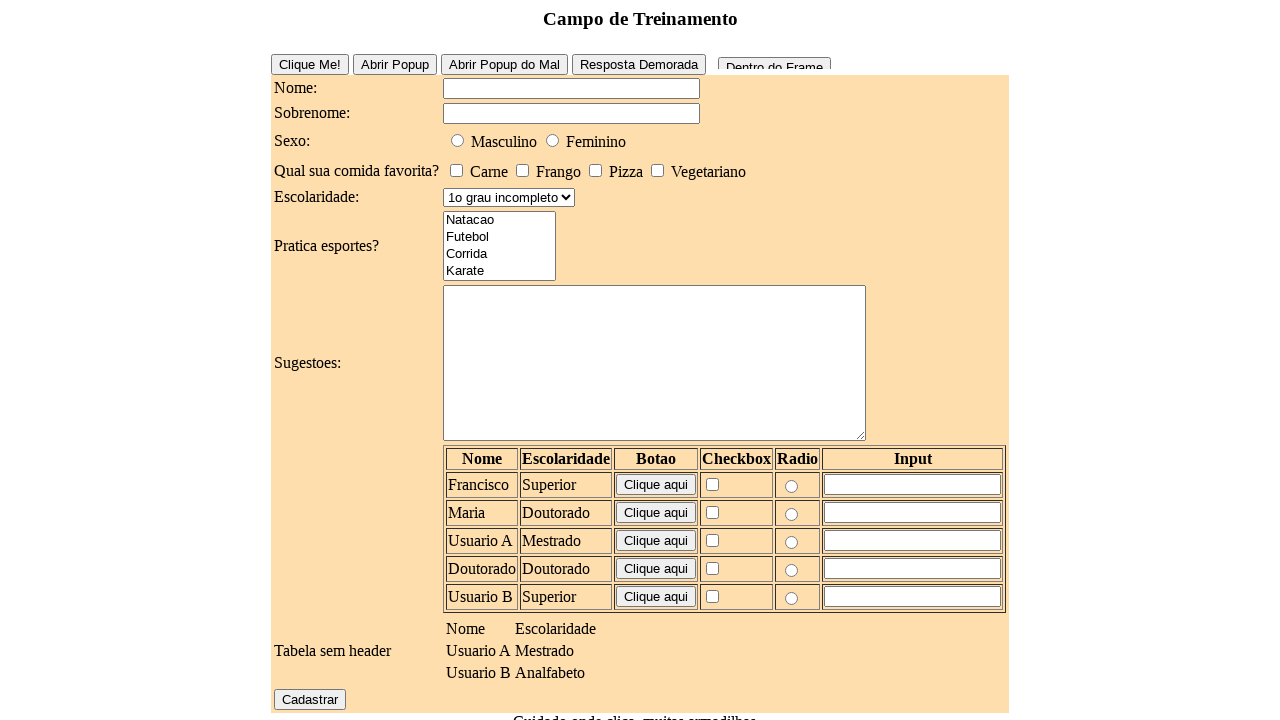

Clicked hard popup button and new window opened at (504, 64) on #buttonPopUpHard
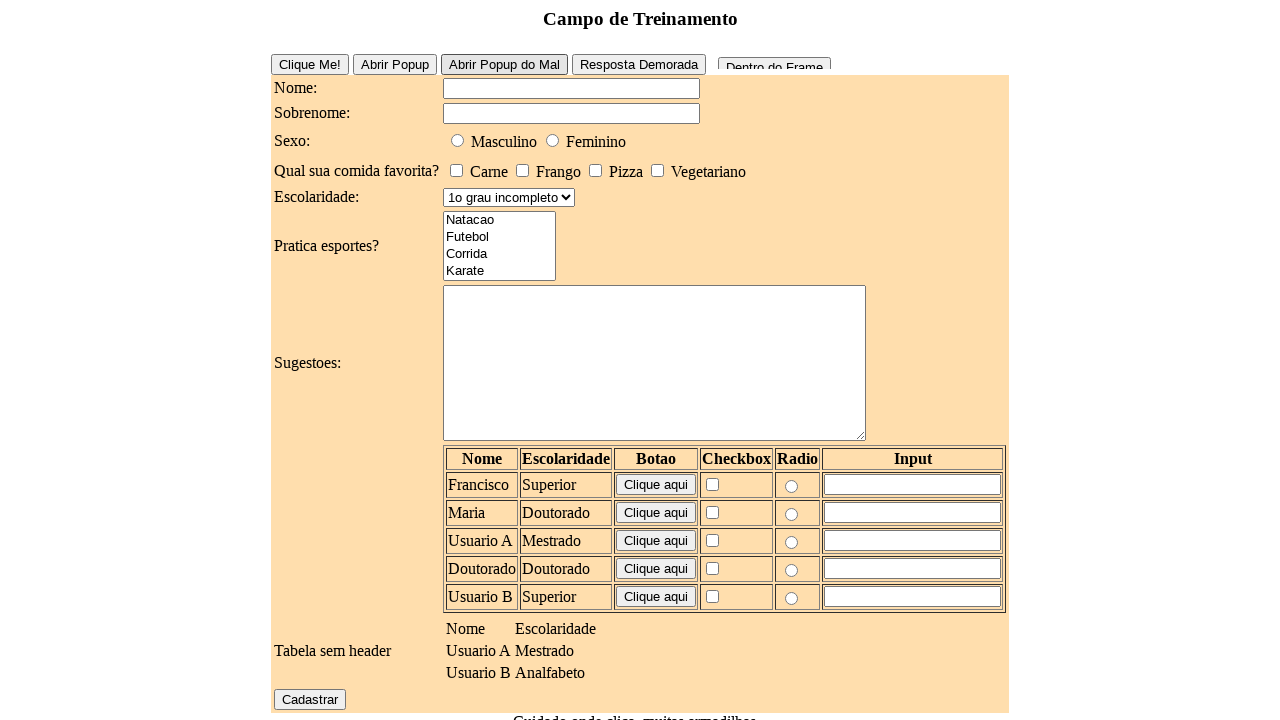

Typed text in popup window textarea on textarea
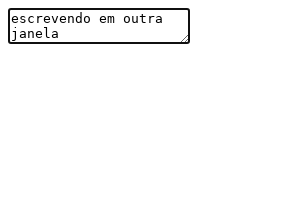

Typed text in main window textarea on textarea
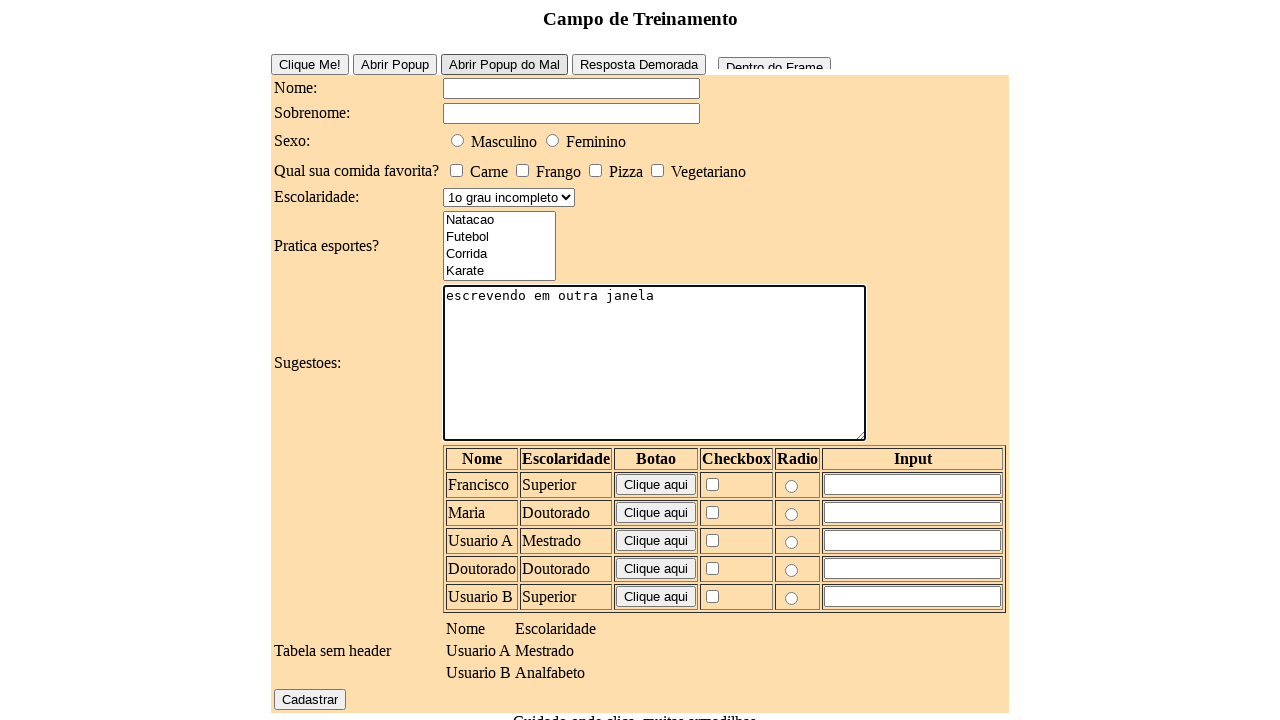

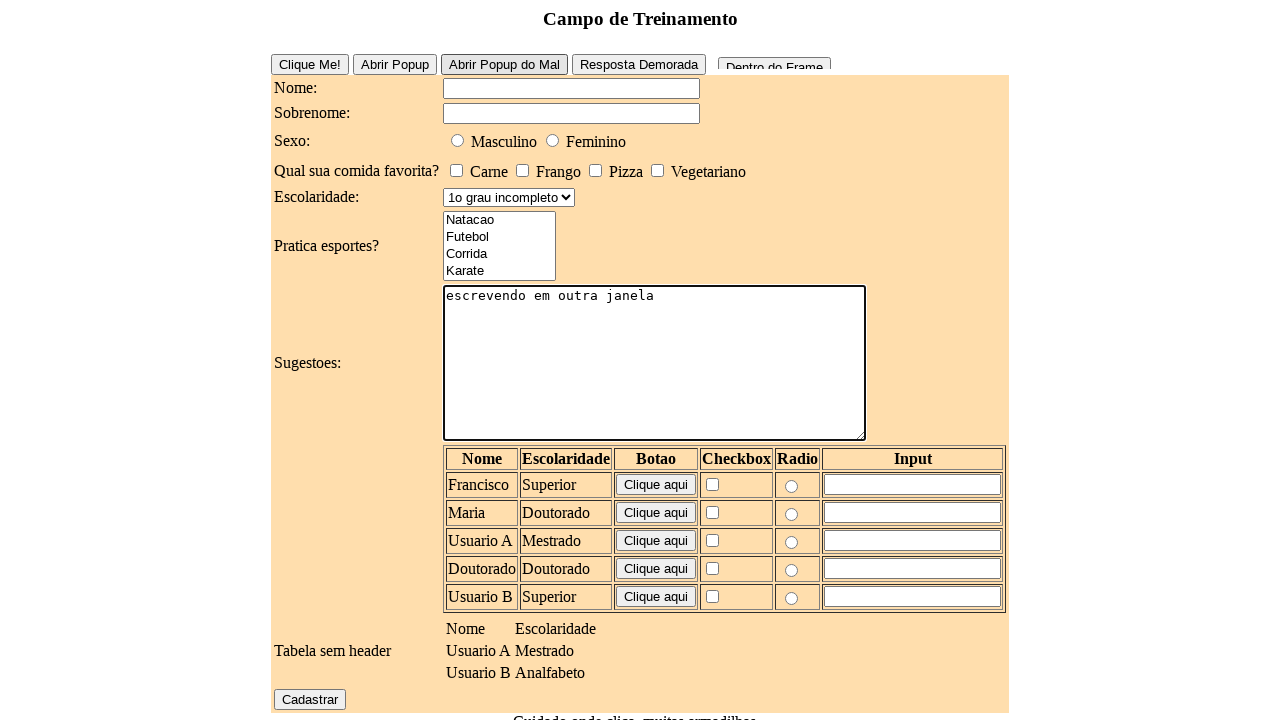